Tests jQuery data grid header filtering by entering values into column header textboxes for Females, Country, Males, and Total columns

Starting URL: https://www.jqueryscript.net/demo/CRUD-Data-Grid-Plugin-jQuery-Quickgrid/

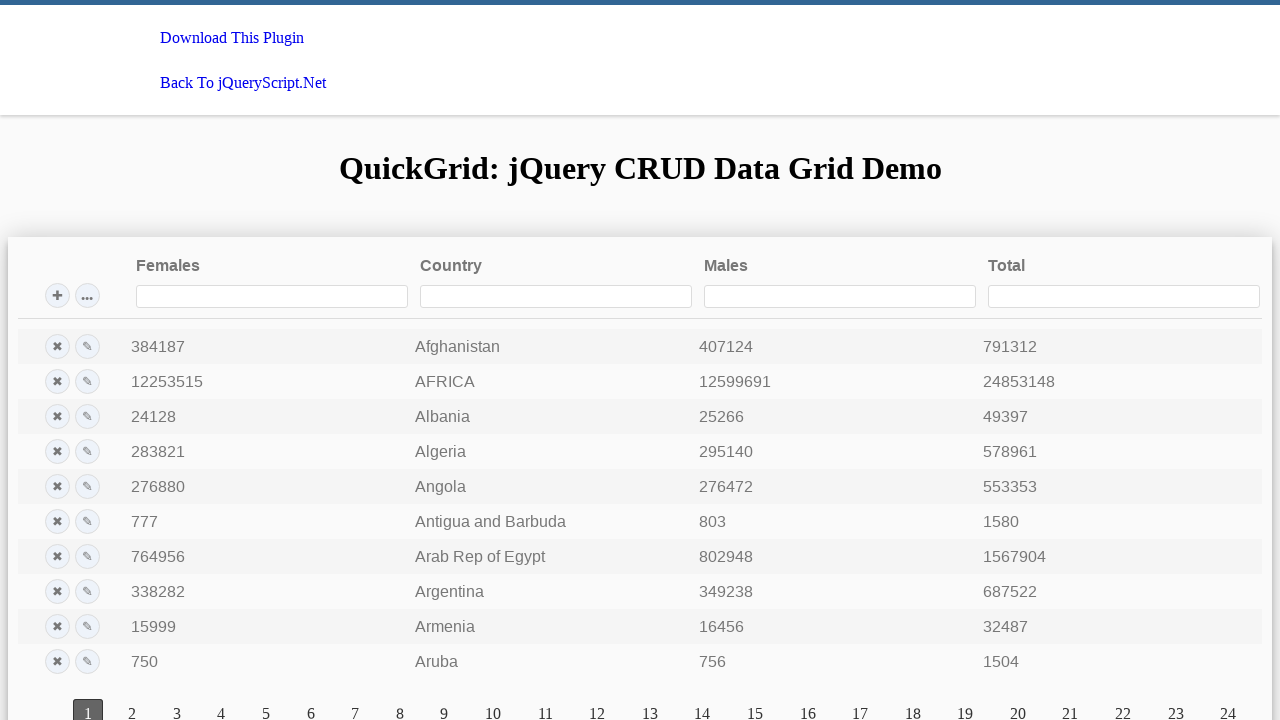

Reloaded page to reset state
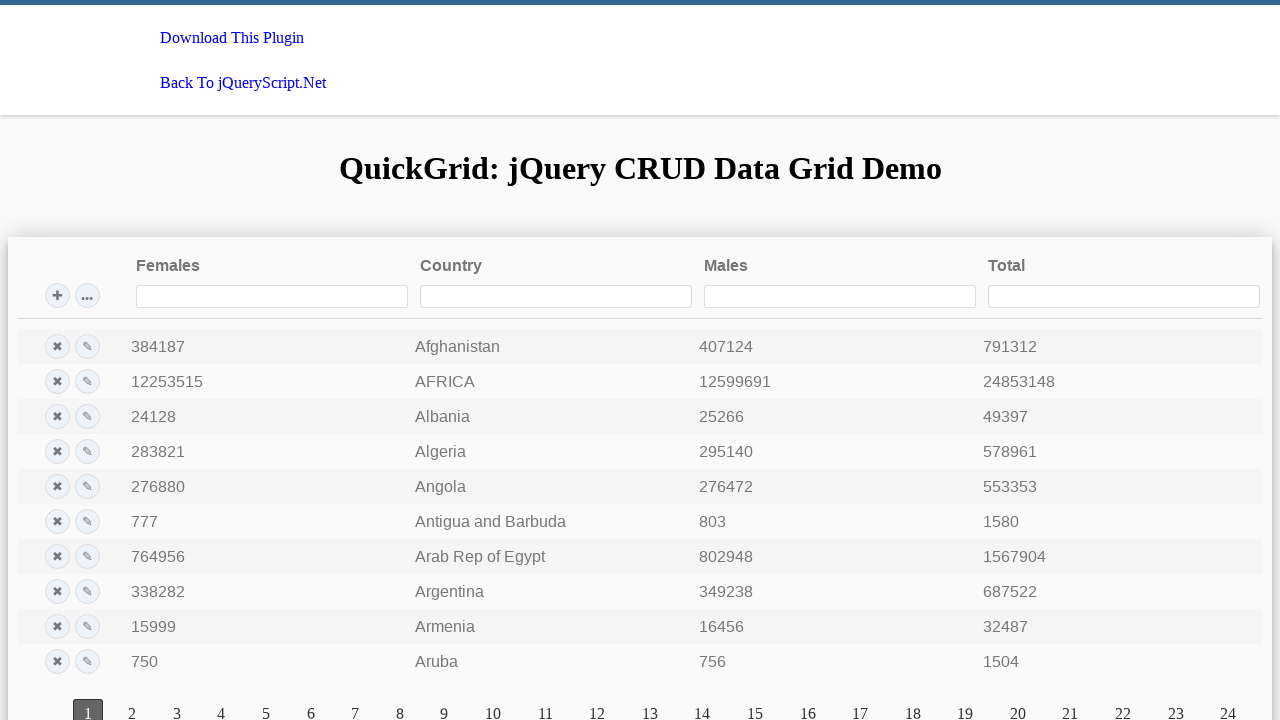

Entered '16538000' into Females column header filter on input[placeholder='Females'], th:has-text('Females') input, input[name='Females'
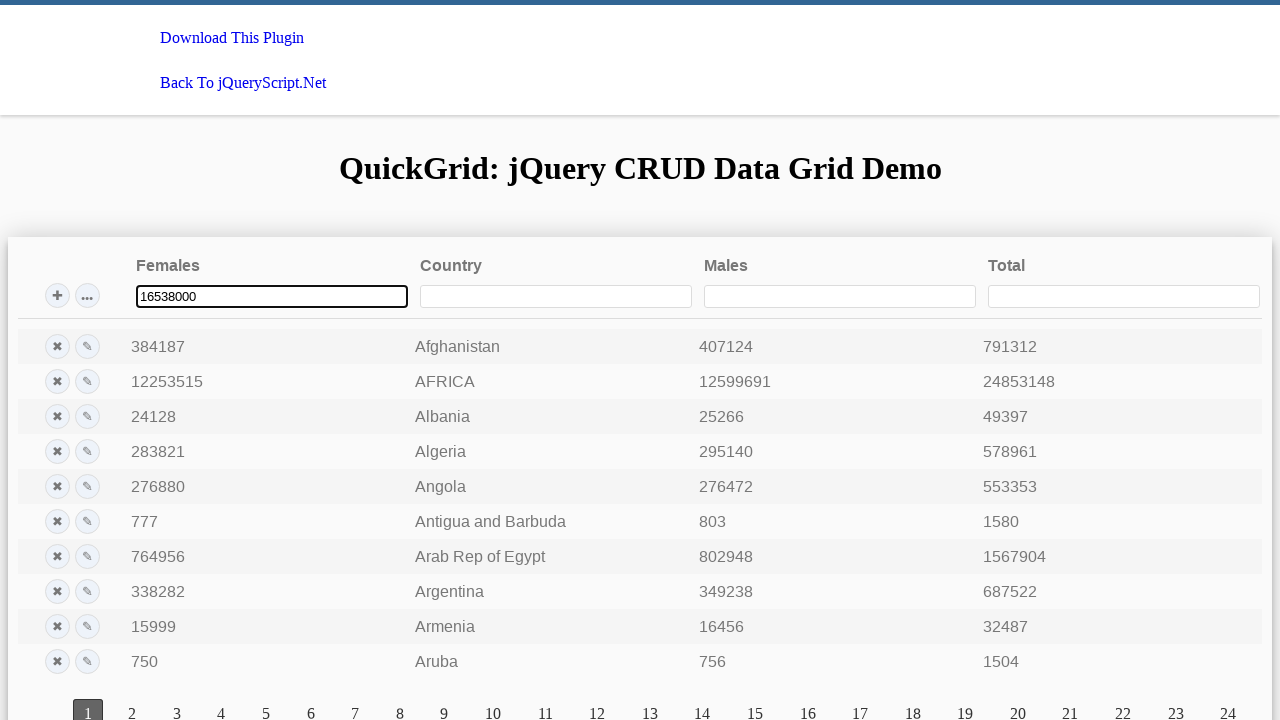

Entered 'Arab Rep of Egypt' into Country column header filter on input[placeholder='Country'], th:has-text('Country') input, input[name='Country'
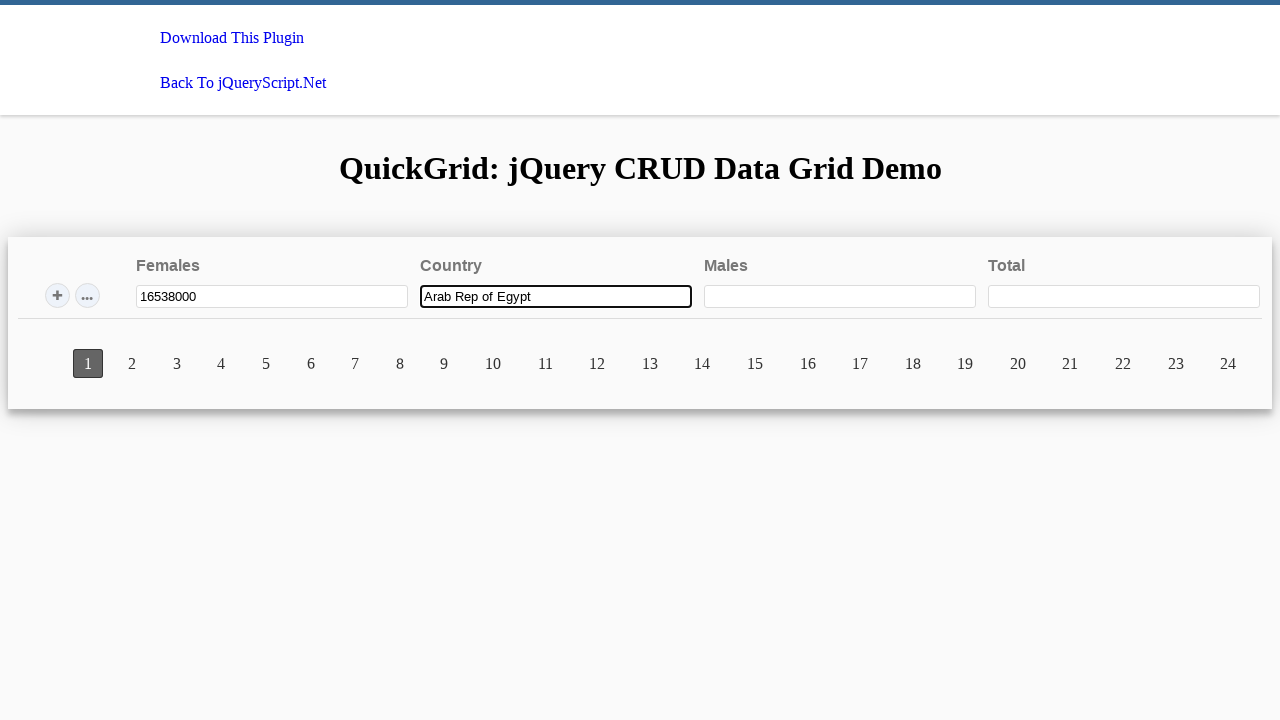

Entered '36009309' into Males column header filter on input[placeholder='Males'], th:has-text('Males') input, input[name='Males']
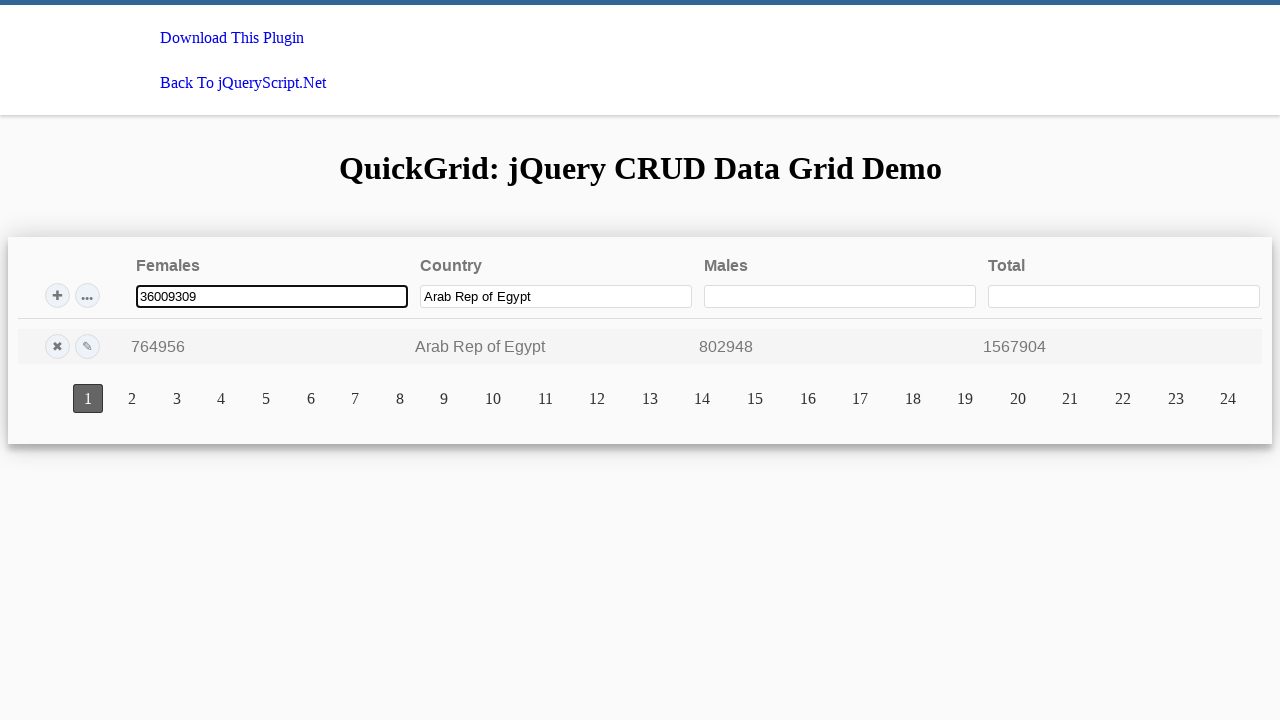

Entered '83202680' into Total column header filter on input[placeholder='Total'], th:has-text('Total') input, input[name='Total']
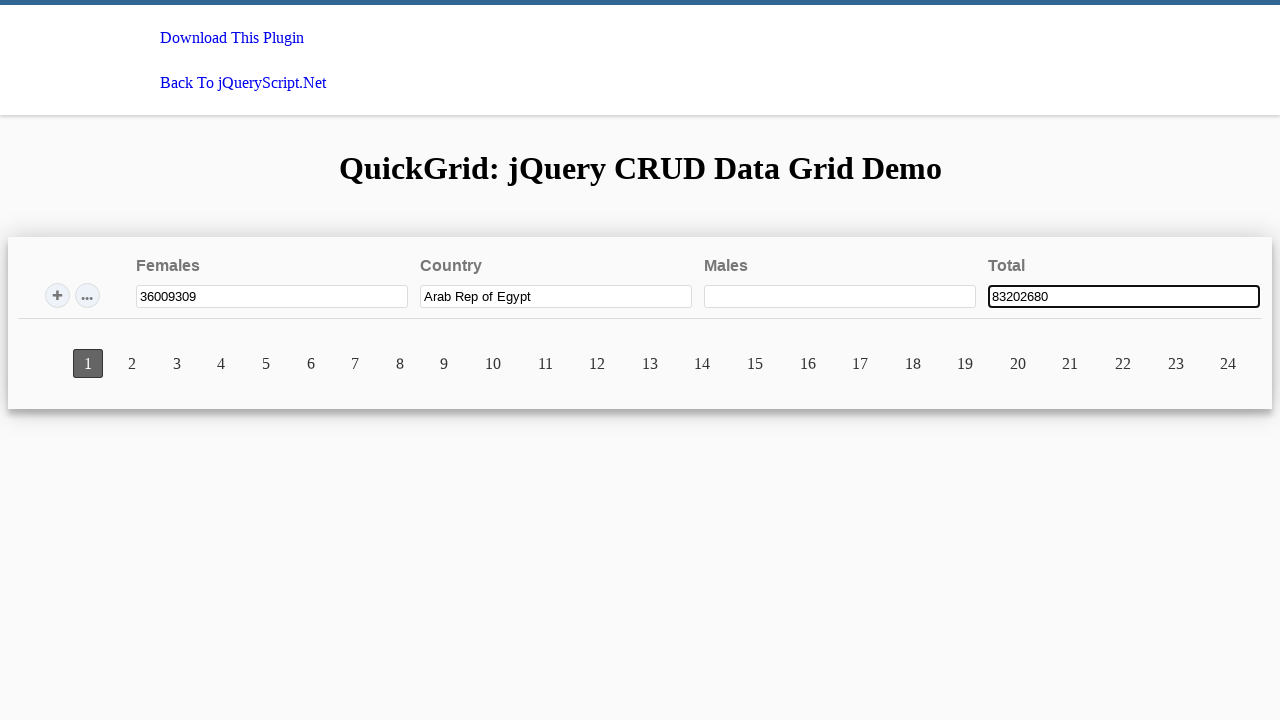

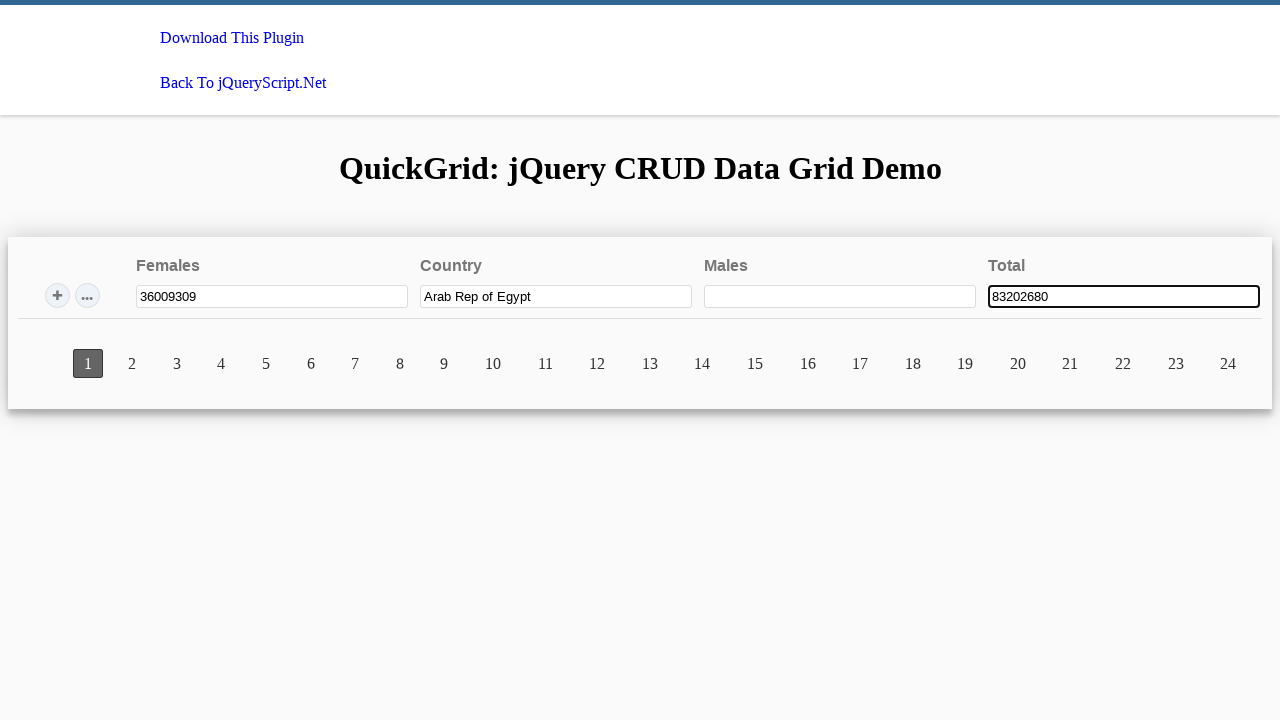